Tests dynamic loading by clicking a Start button and waiting for AJAX content to appear

Starting URL: https://the-internet.herokuapp.com/dynamic_loading/1

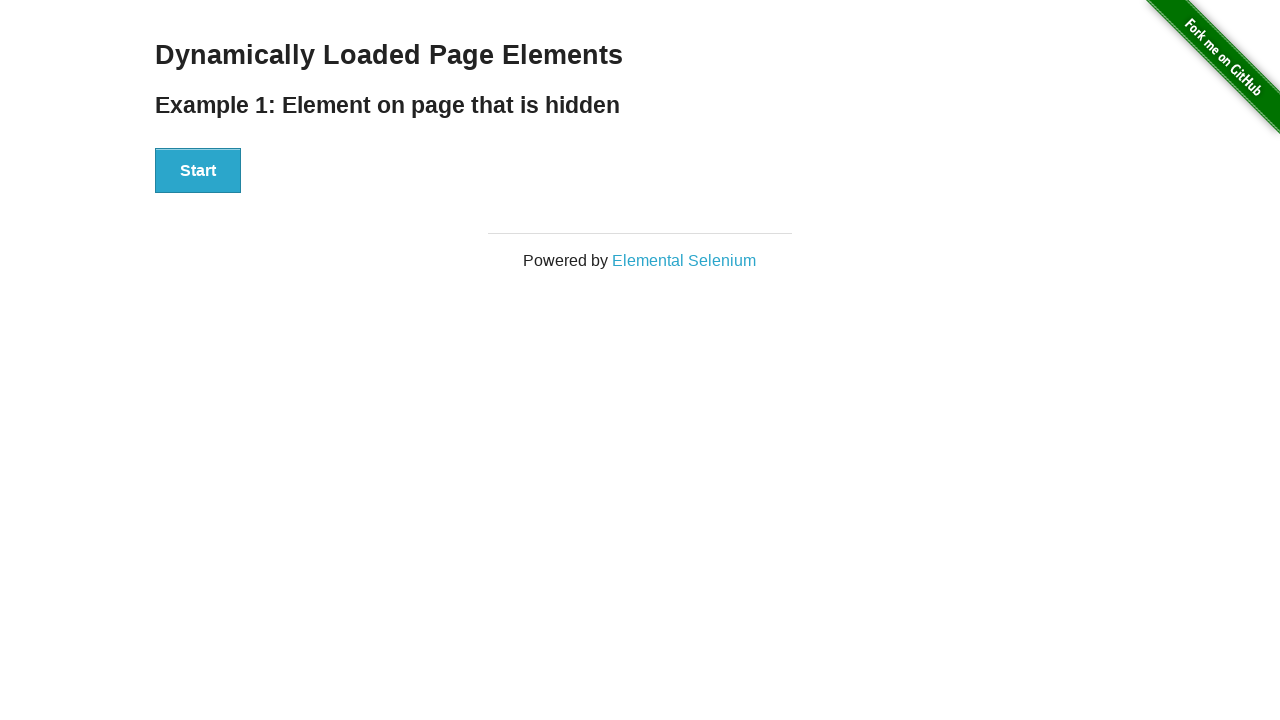

Clicked Start button to trigger AJAX loading at (198, 171) on xpath=//div[@id='start']/button
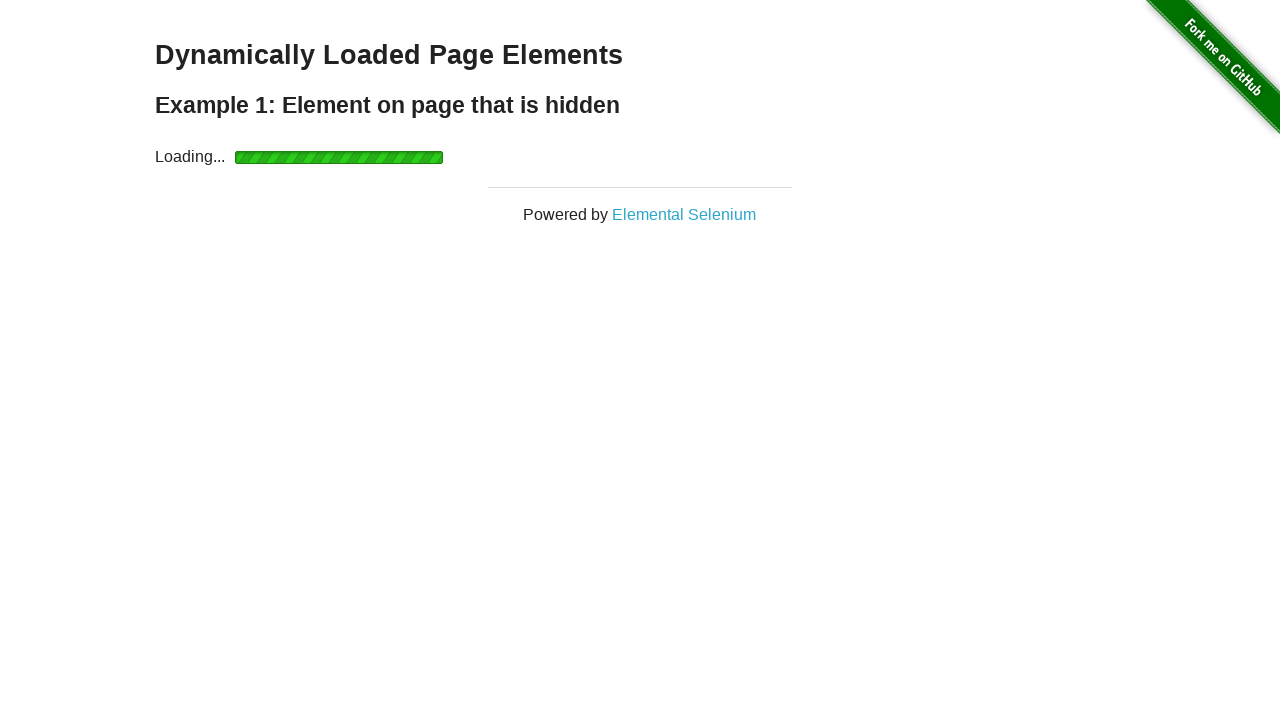

AJAX content loaded - finish message is now visible
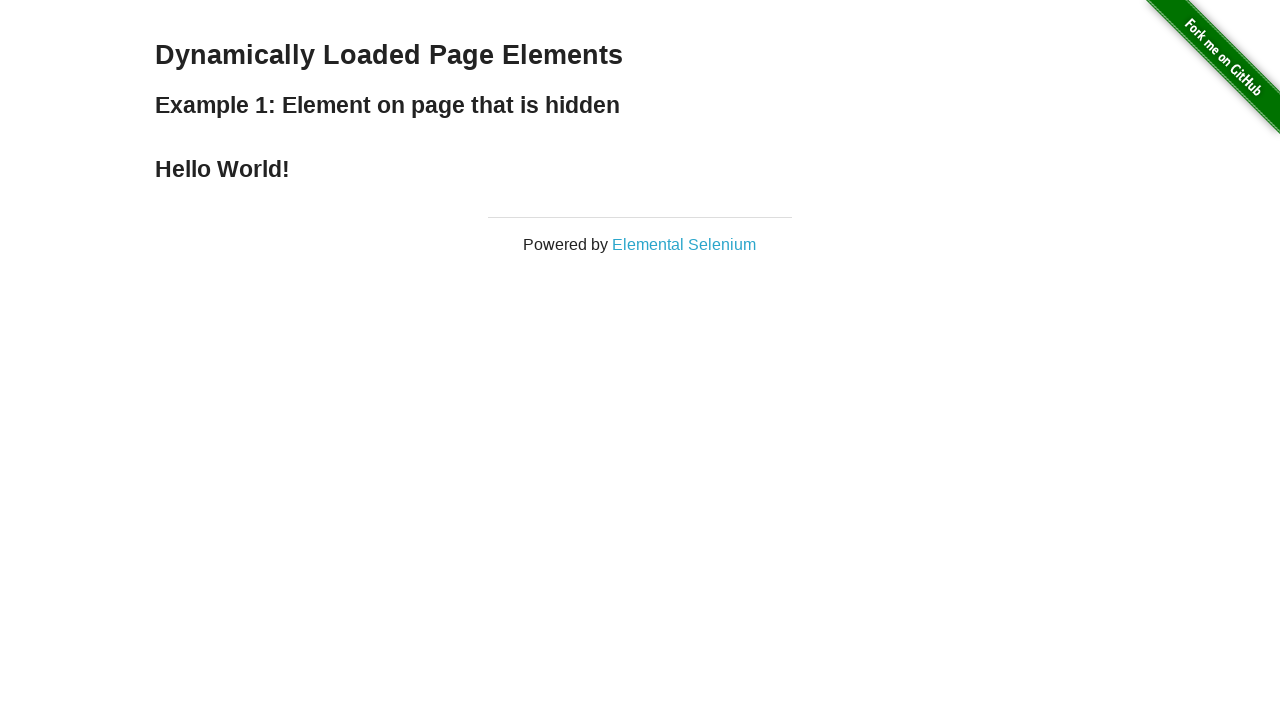

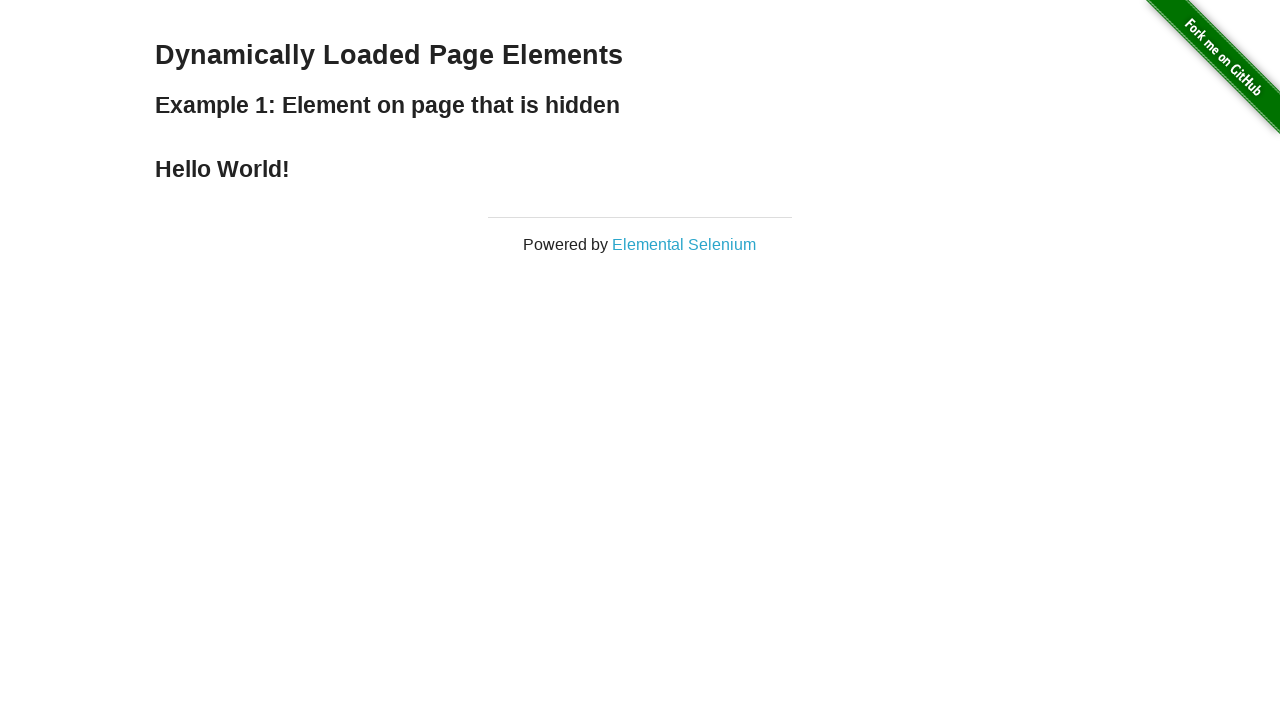